Opens a browser, maximizes the window, and navigates to the Automation Testing UK website to verify the page loads successfully.

Starting URL: https://www.automationtesting.co.uk

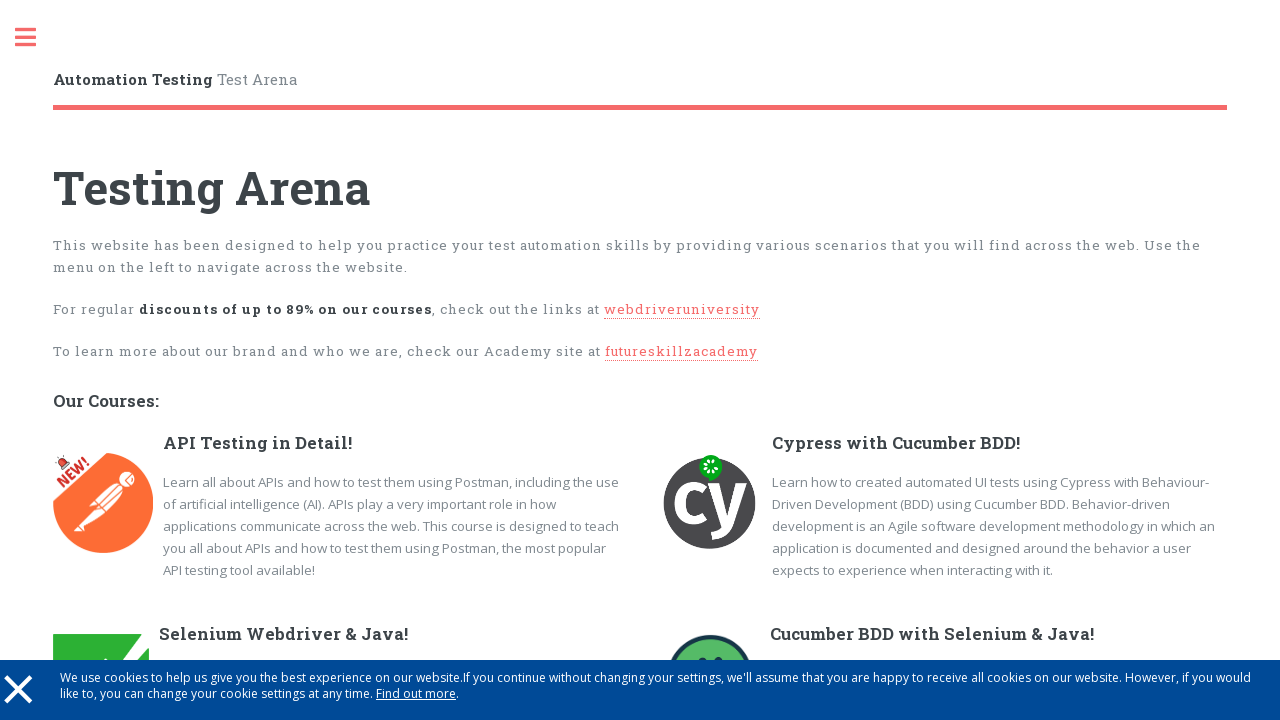

Set viewport size to 1920x1080
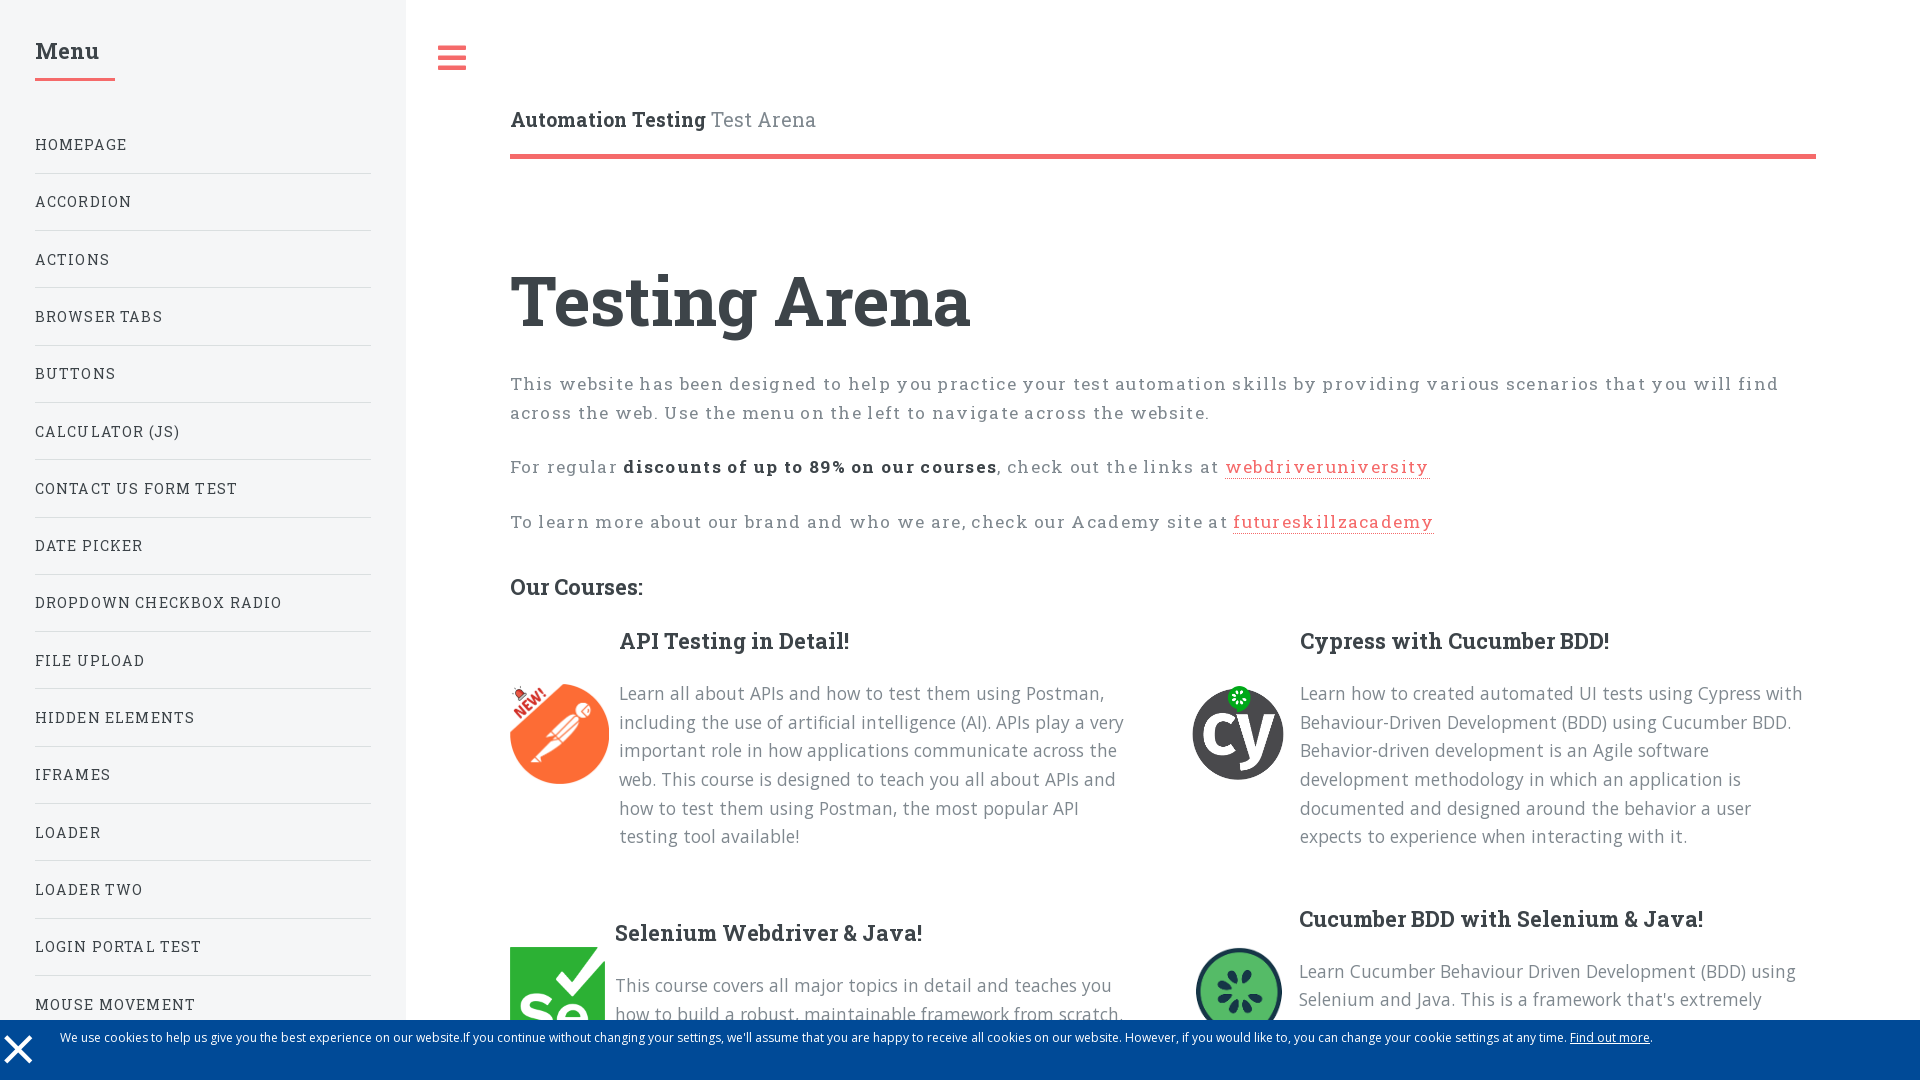

Page DOM content fully loaded
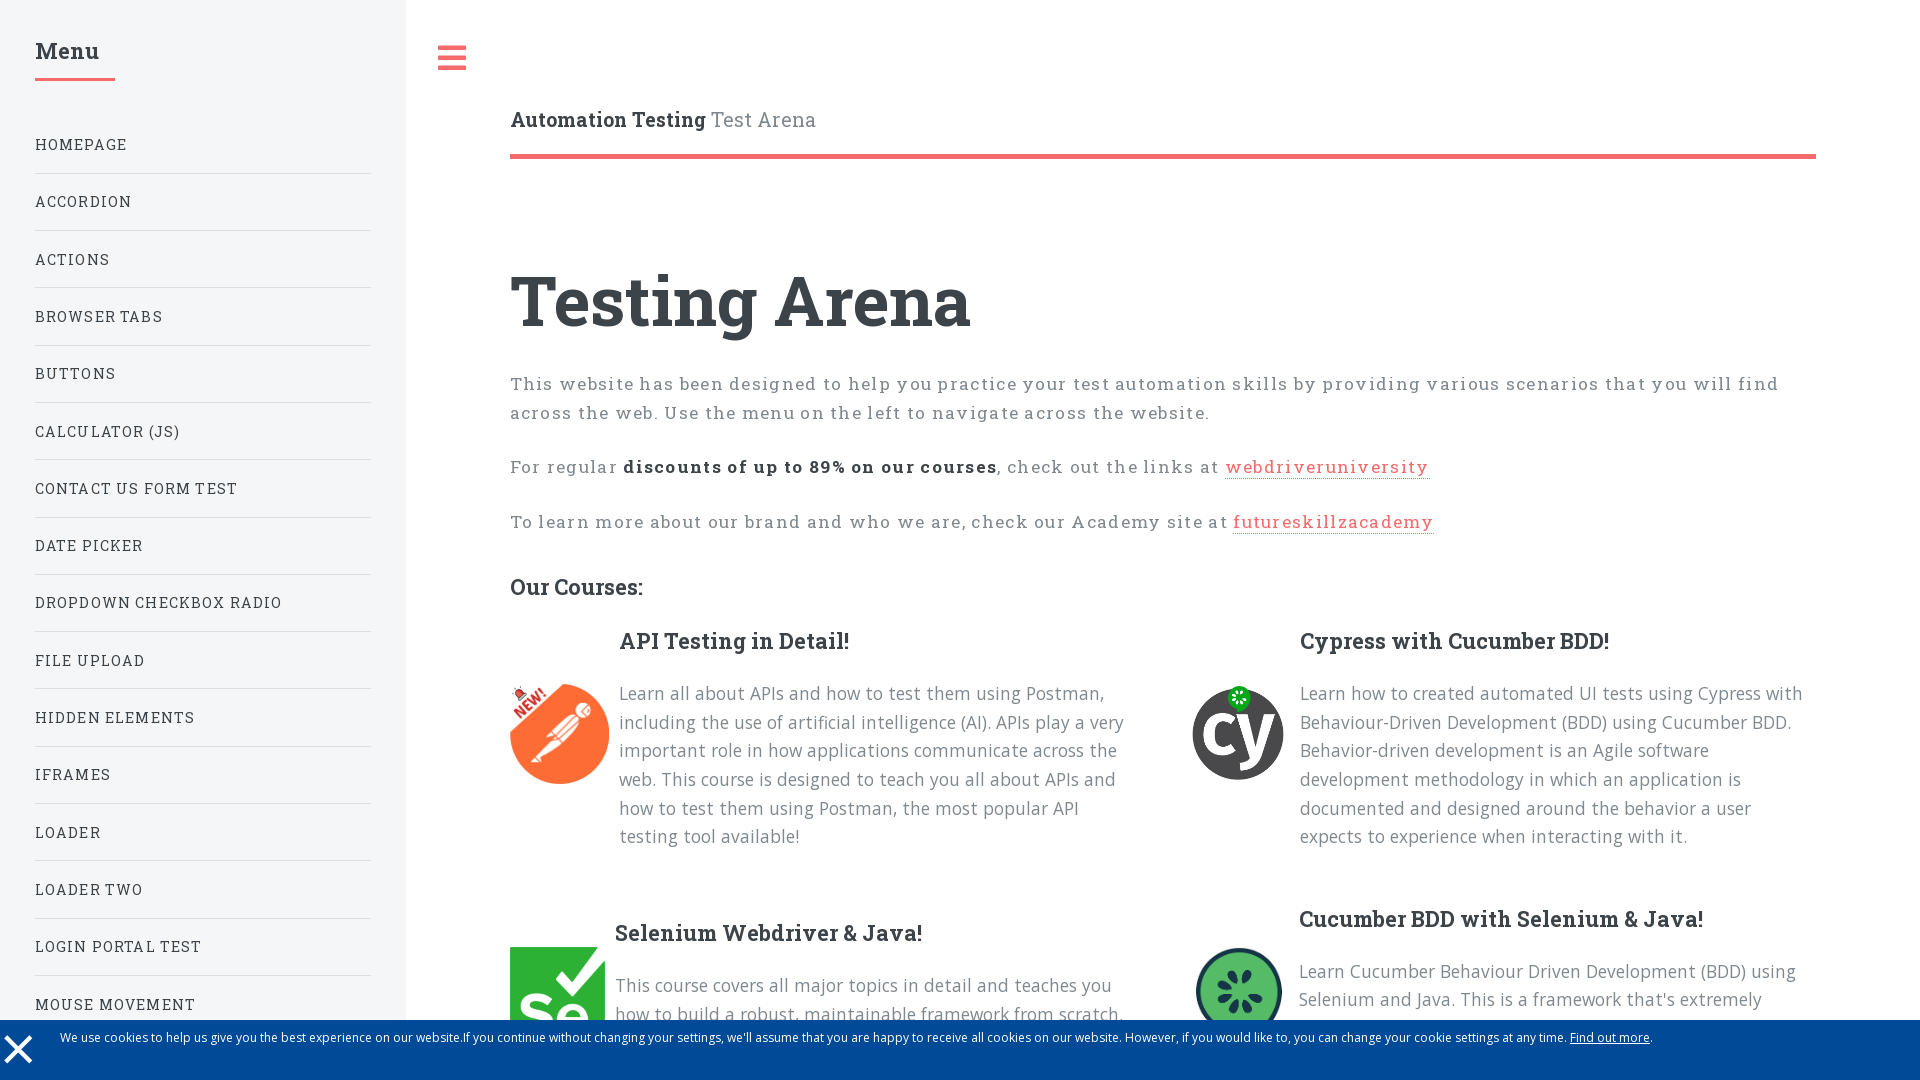

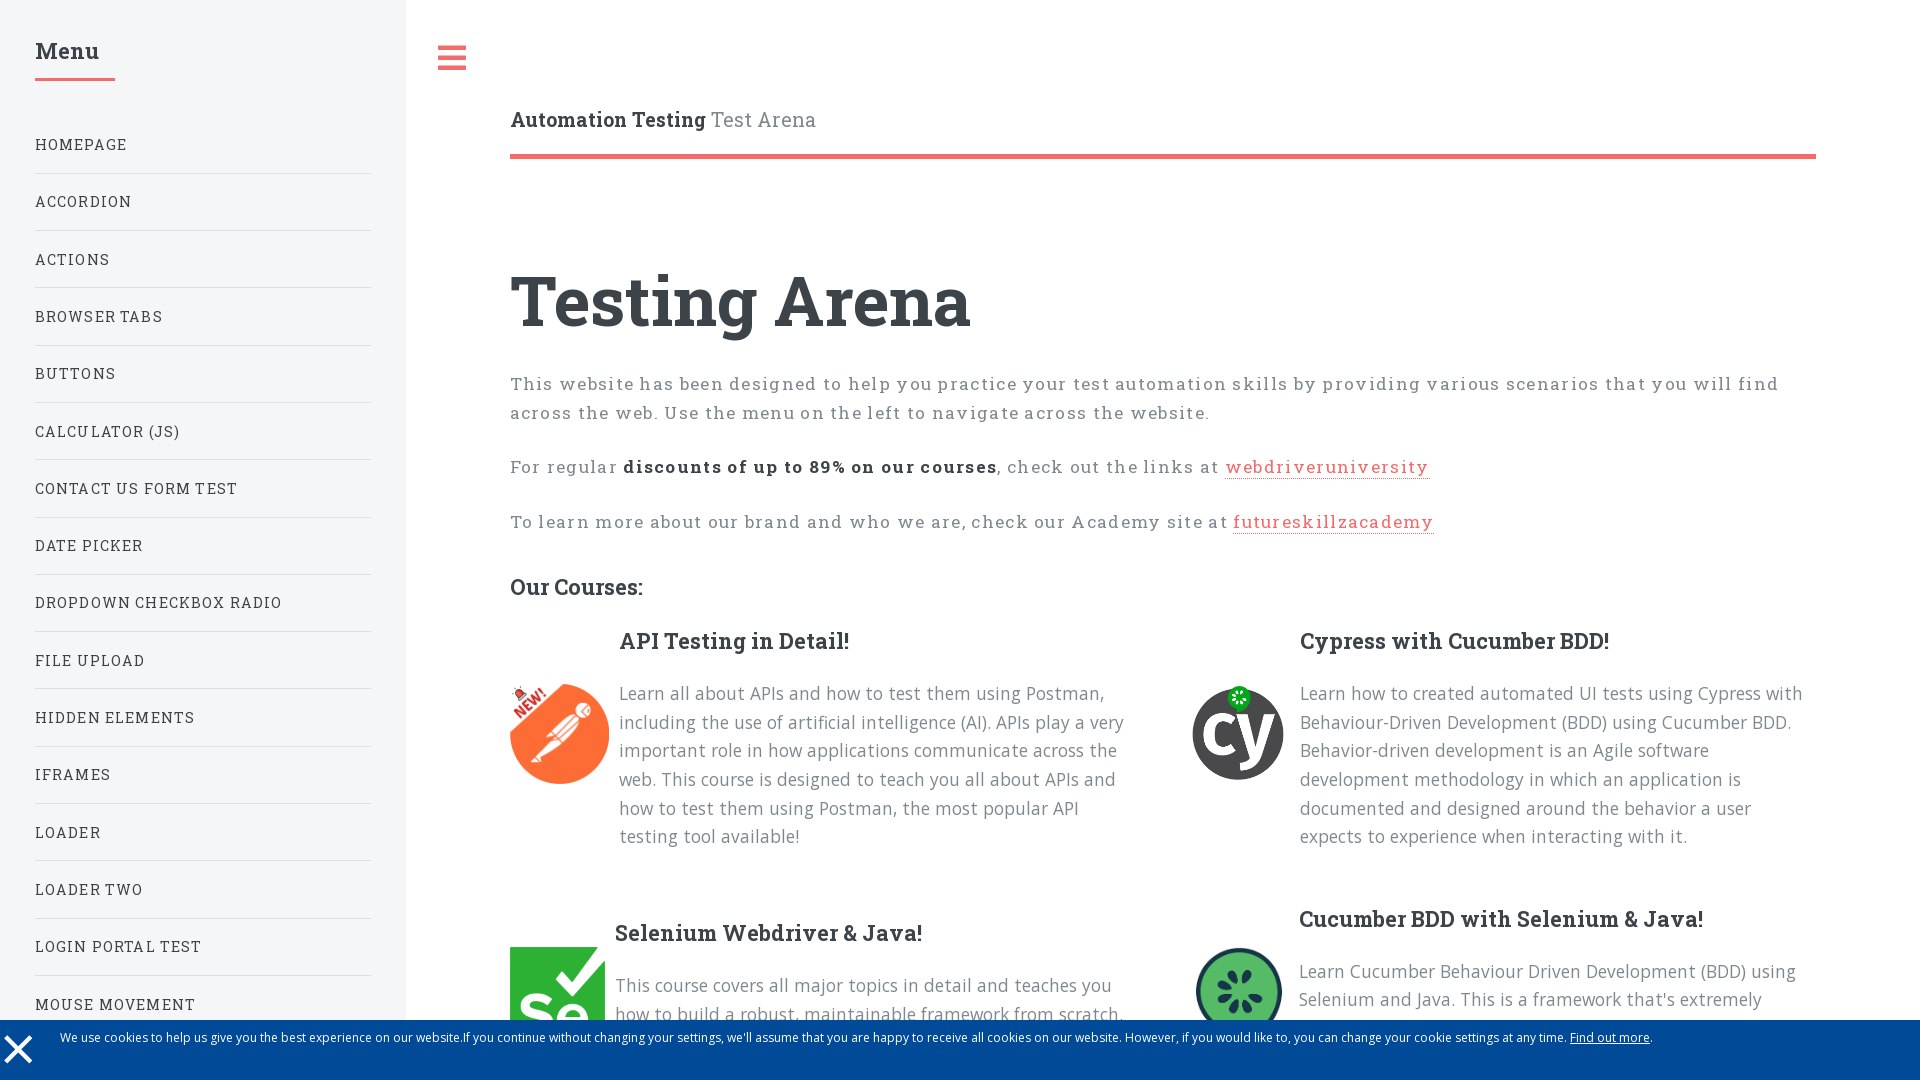